Tests an e-commerce flow on an Angular demo application by navigating to browse products, selecting a Selenium product, adding it to cart, going to the cart page, and updating the quantity field.

Starting URL: https://rahulshettyacademy.com/angularAppdemo/

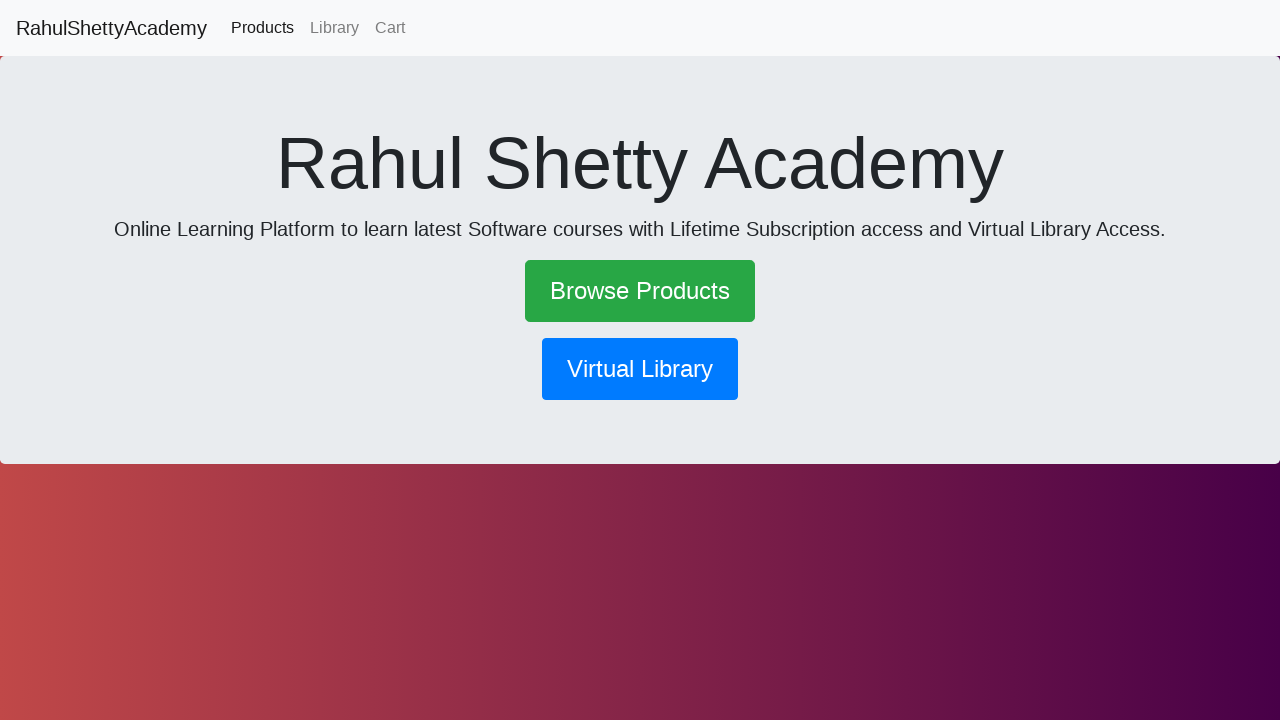

Clicked 'Browse Products' link at (640, 291) on text=Browse Products
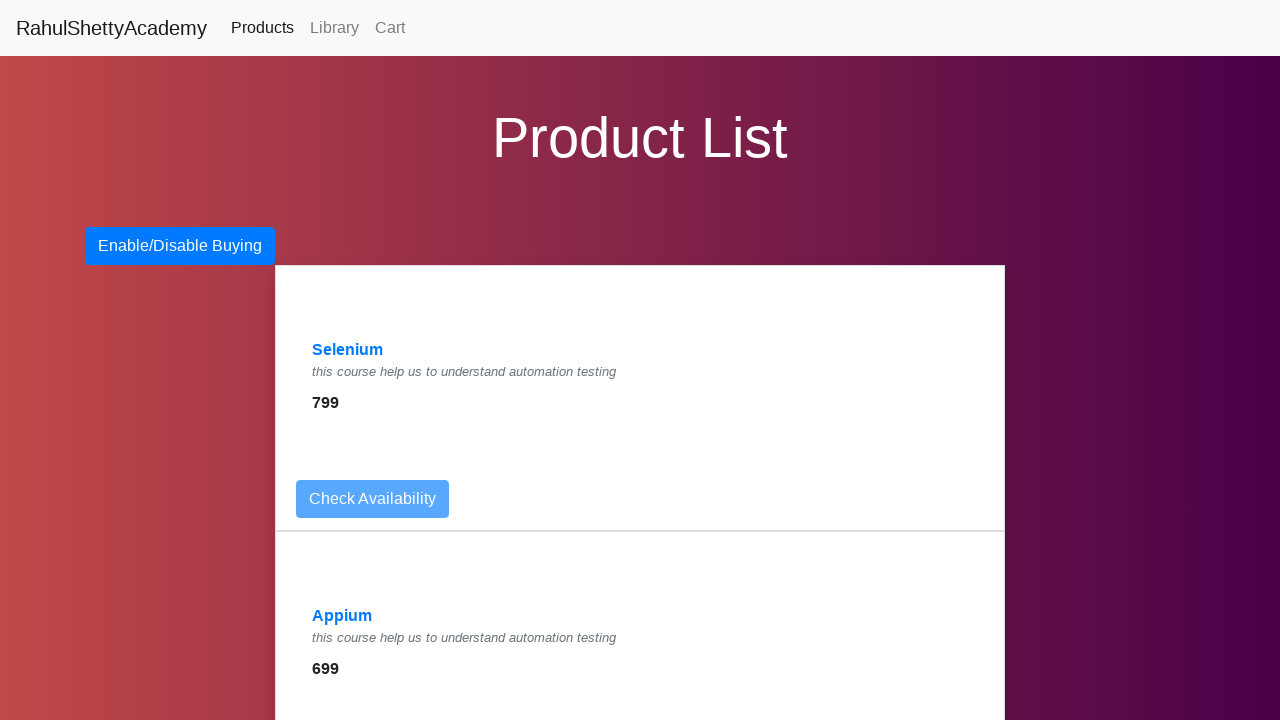

Clicked 'Selenium' product link at (348, 350) on text=Selenium
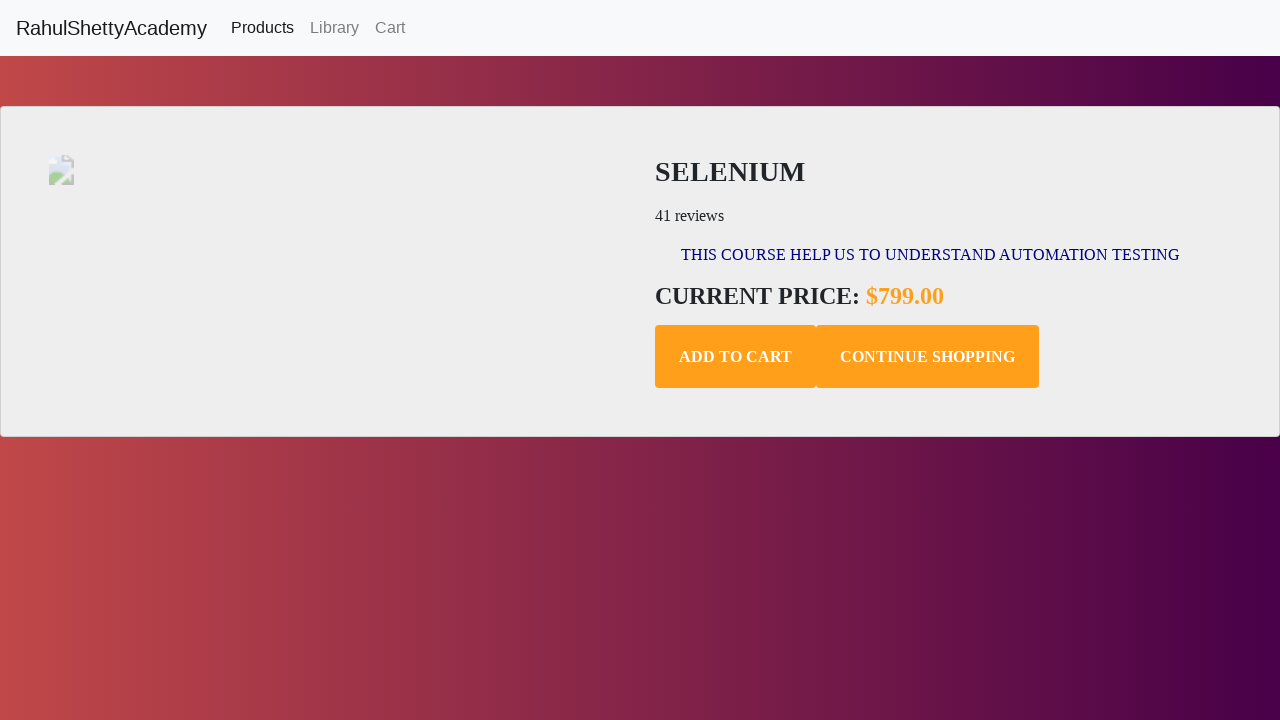

Clicked 'Add to Cart' button at (736, 357) on .add-to-cart
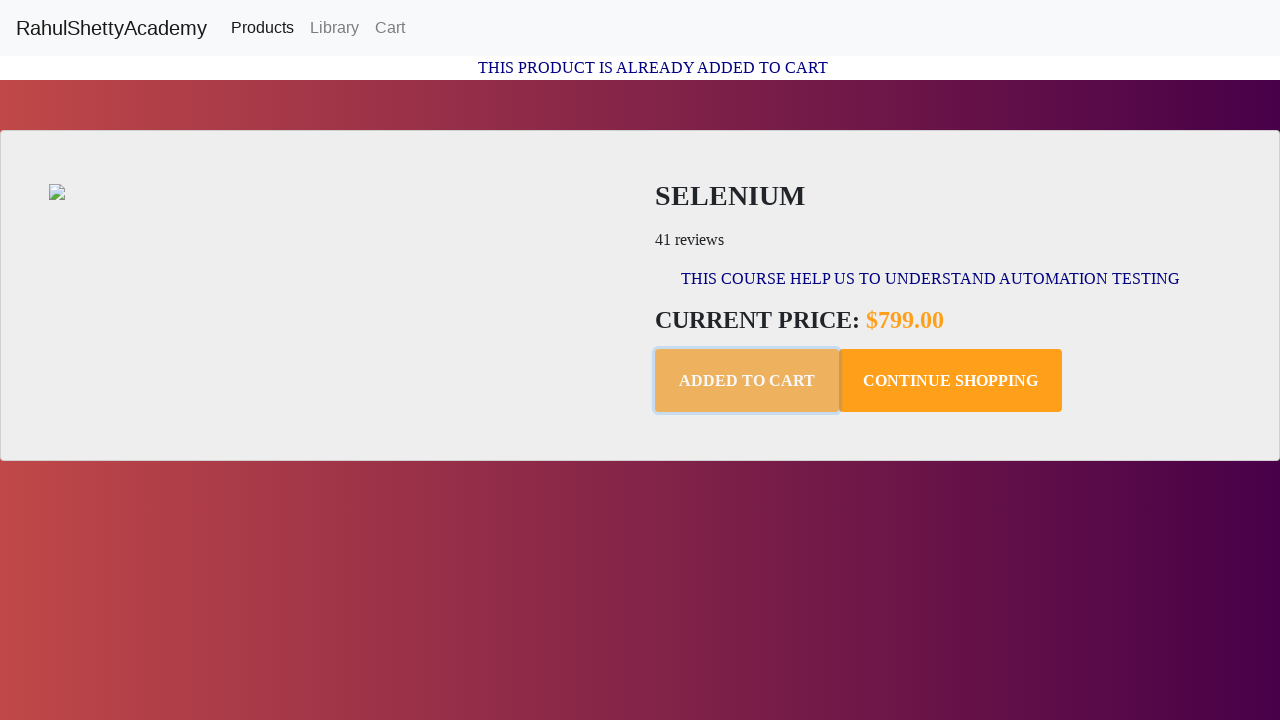

Navigated to Cart page at (390, 28) on text=Cart
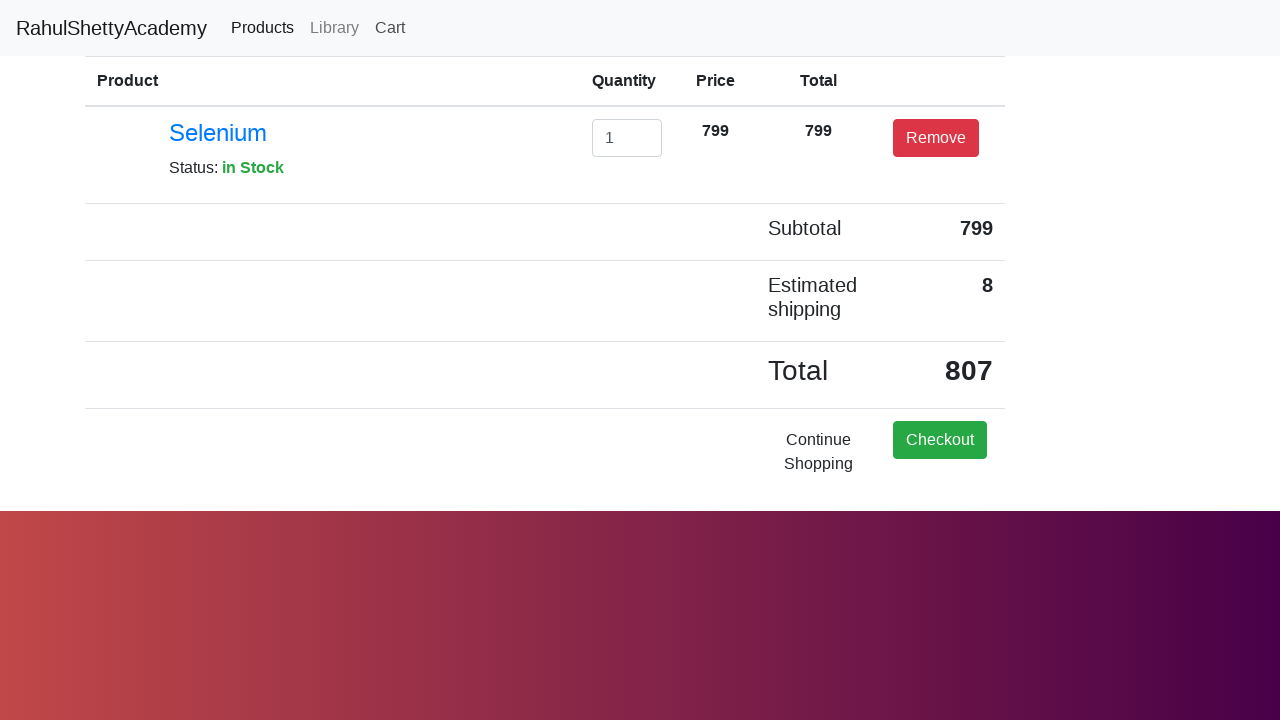

Cleared quantity input field on #exampleInputEmail1
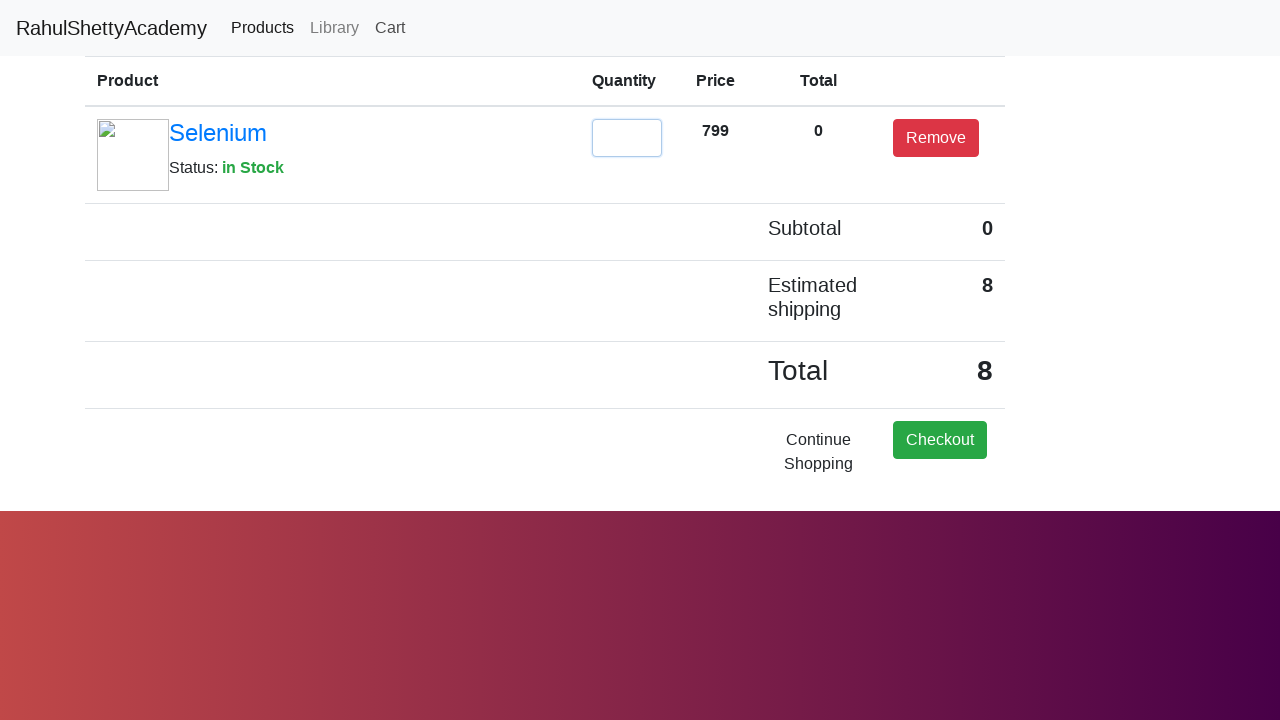

Updated quantity to 2 on #exampleInputEmail1
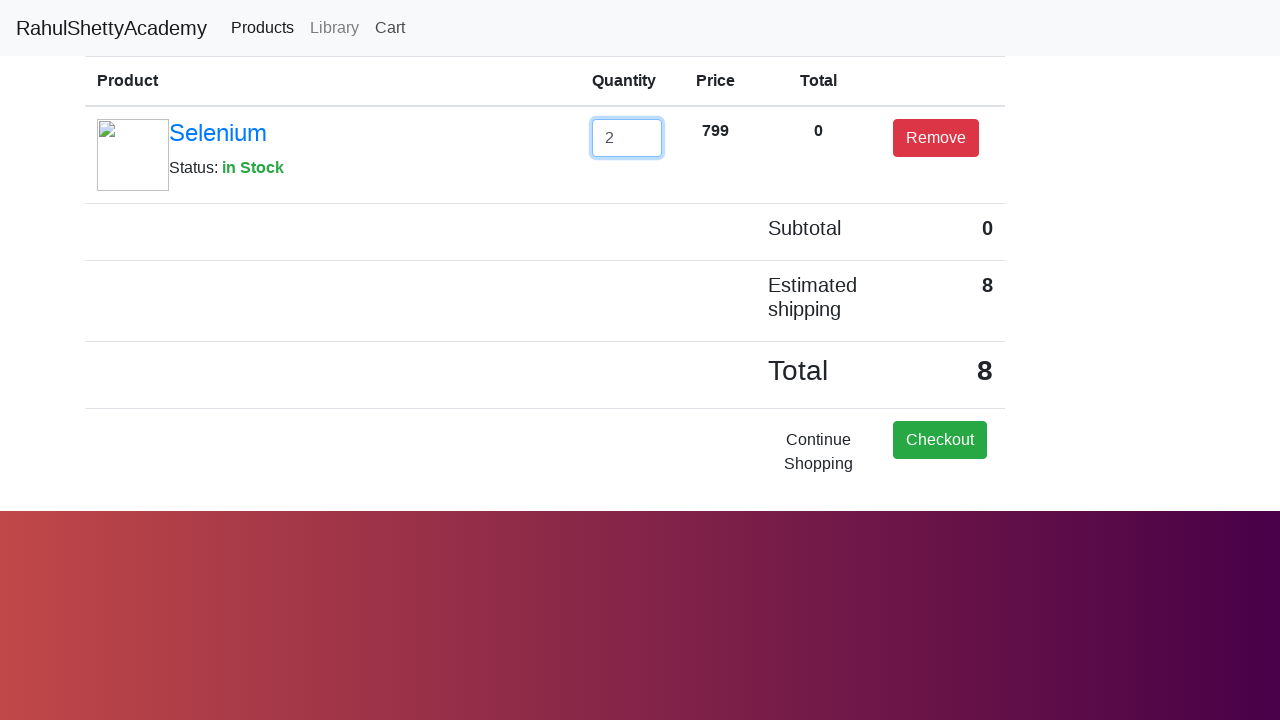

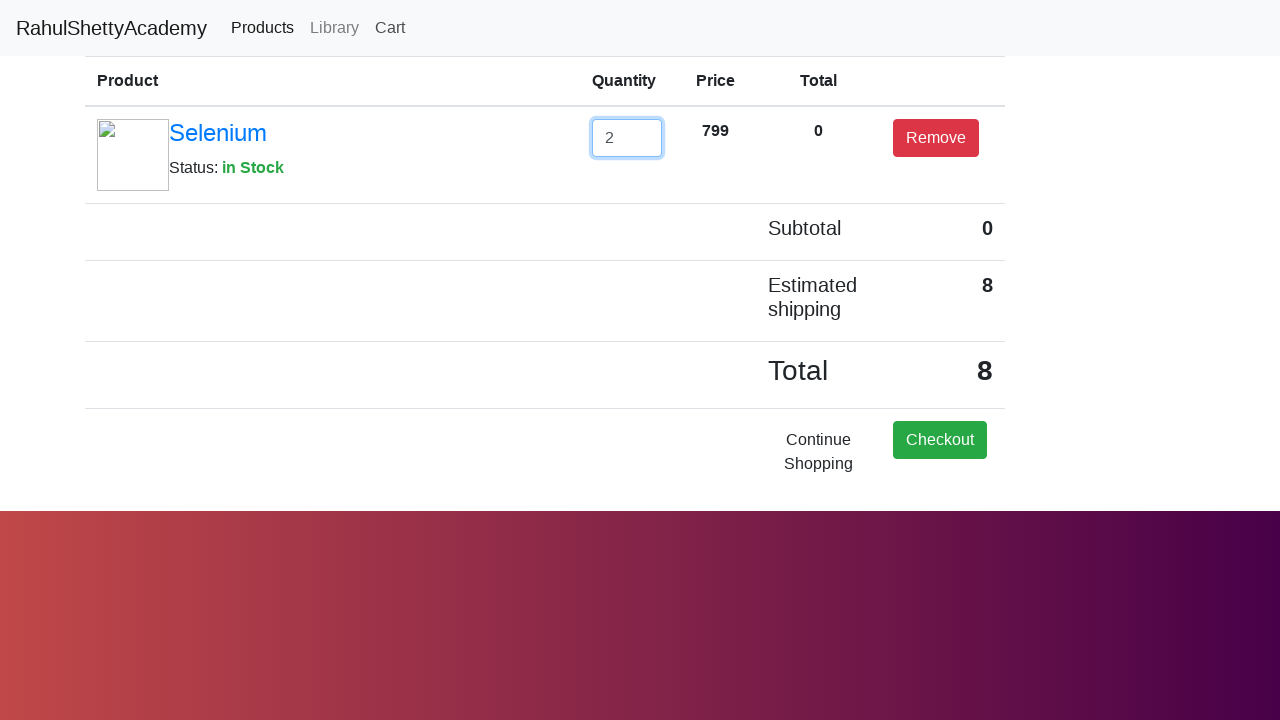